Tests registration form submission by filling in first name, last name, and email fields, then verifying successful registration message appears.

Starting URL: http://suninjuly.github.io/registration1.html

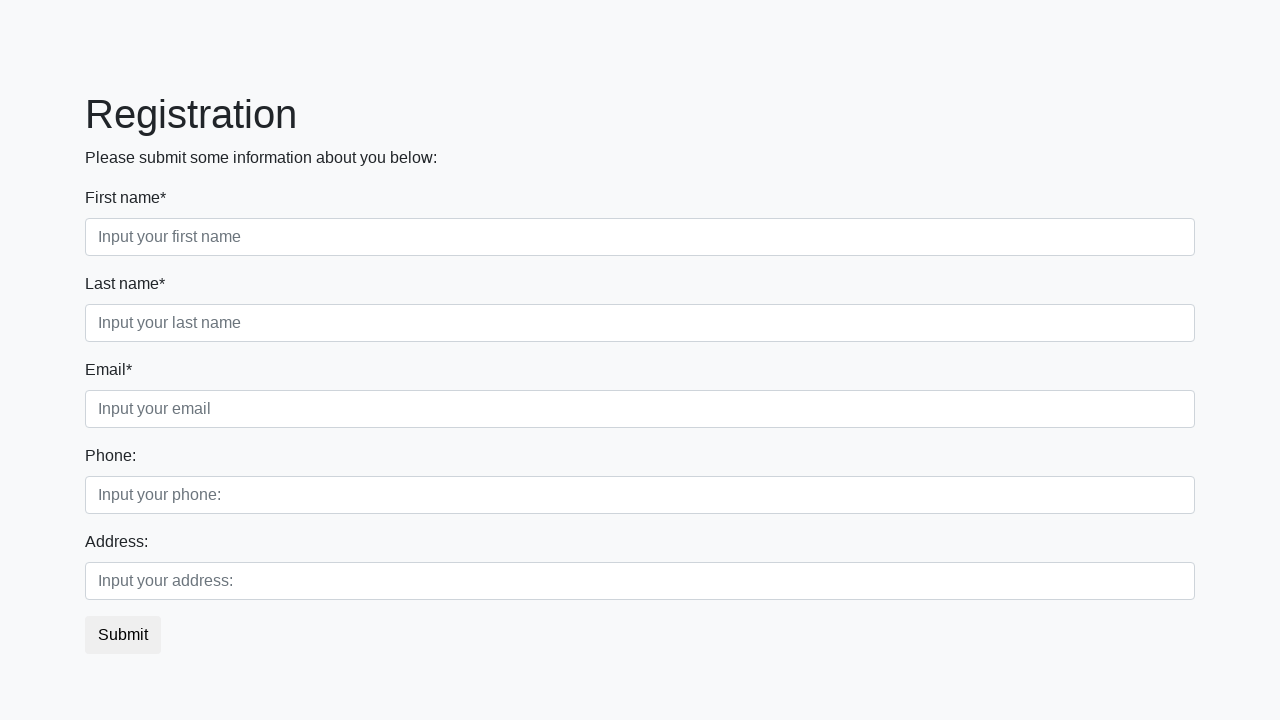

Filled first name field with 'Ivan' on .first_block .first
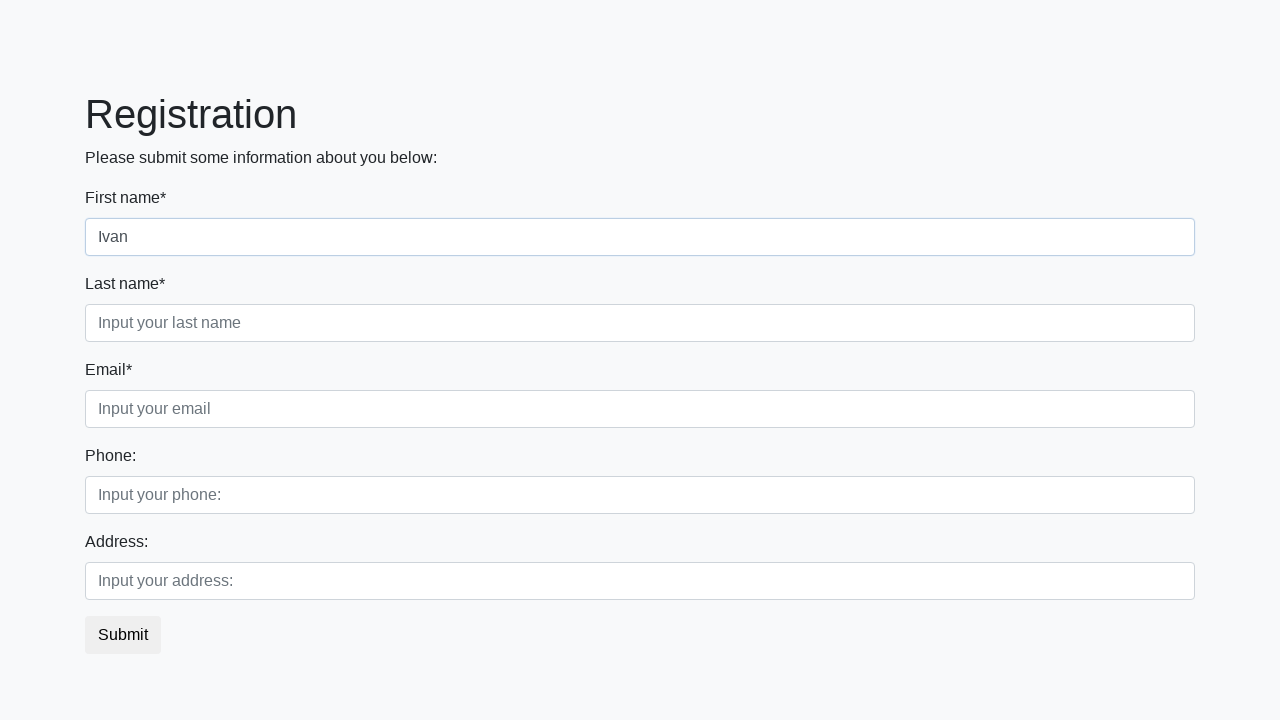

Filled last name field with 'Petrov' on .first_block .second
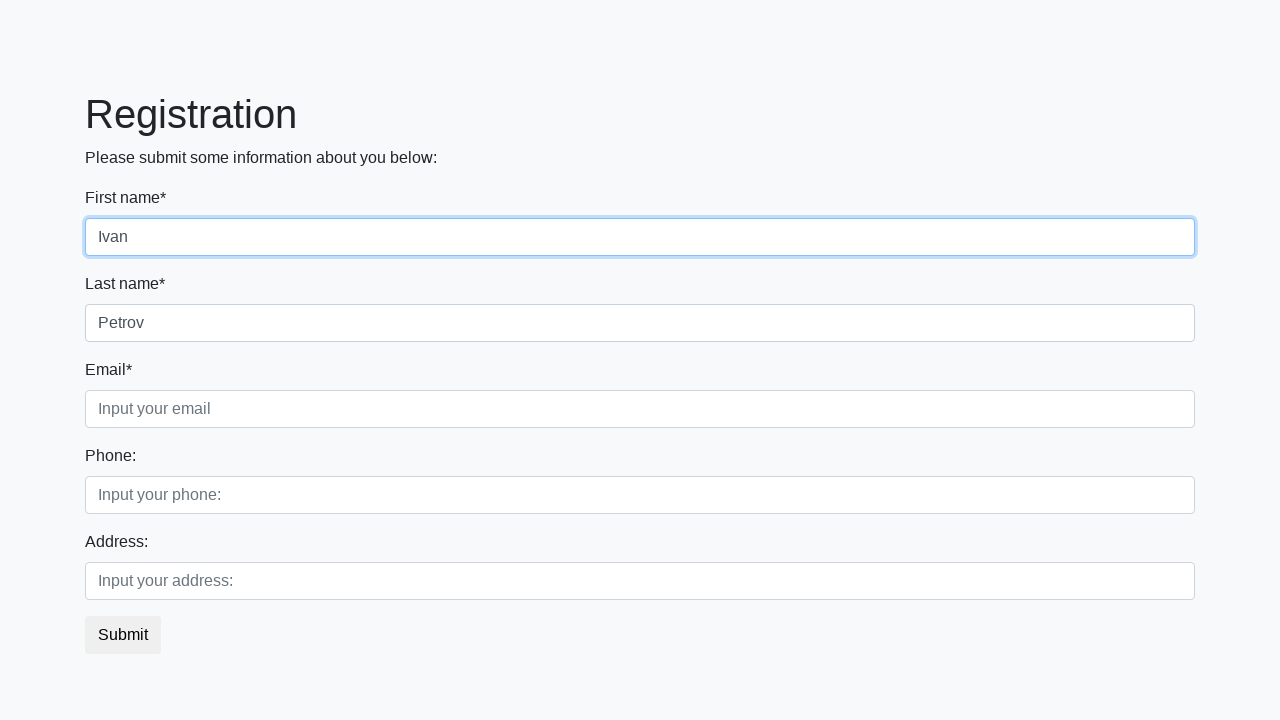

Filled email field with 'stepik@step.ru' on .first_block .third
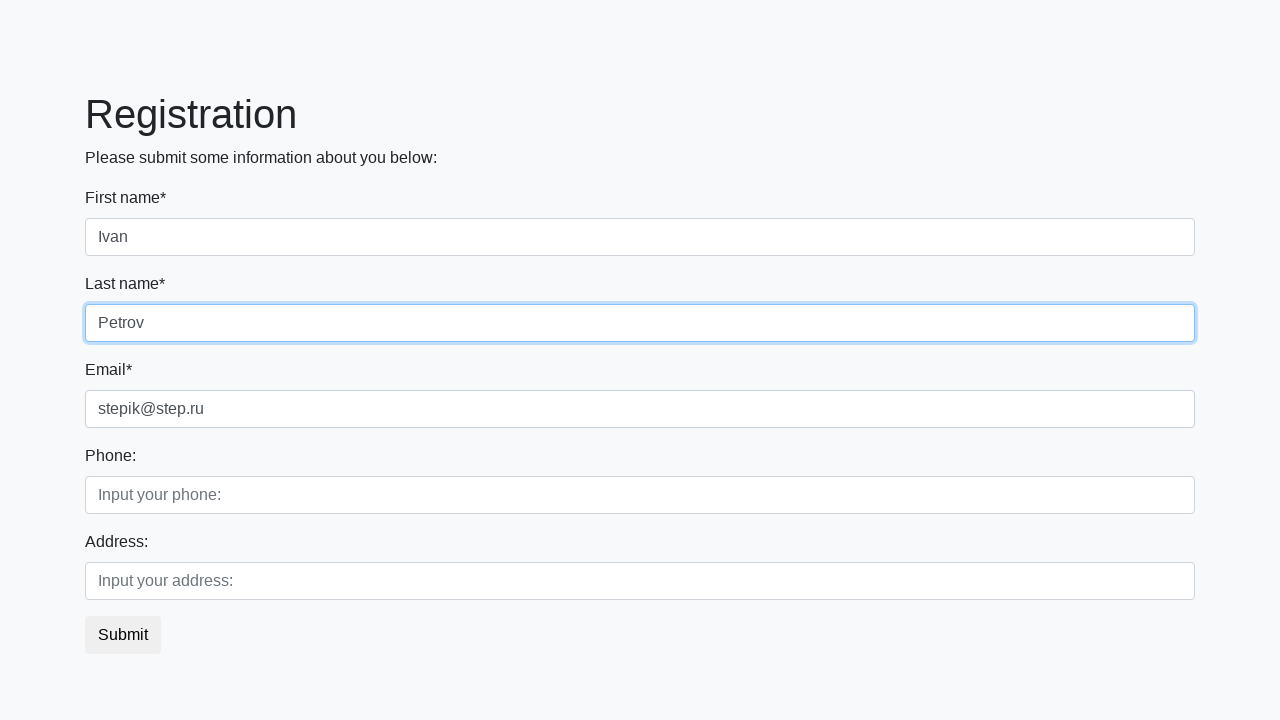

Clicked submit button to register at (123, 635) on button.btn
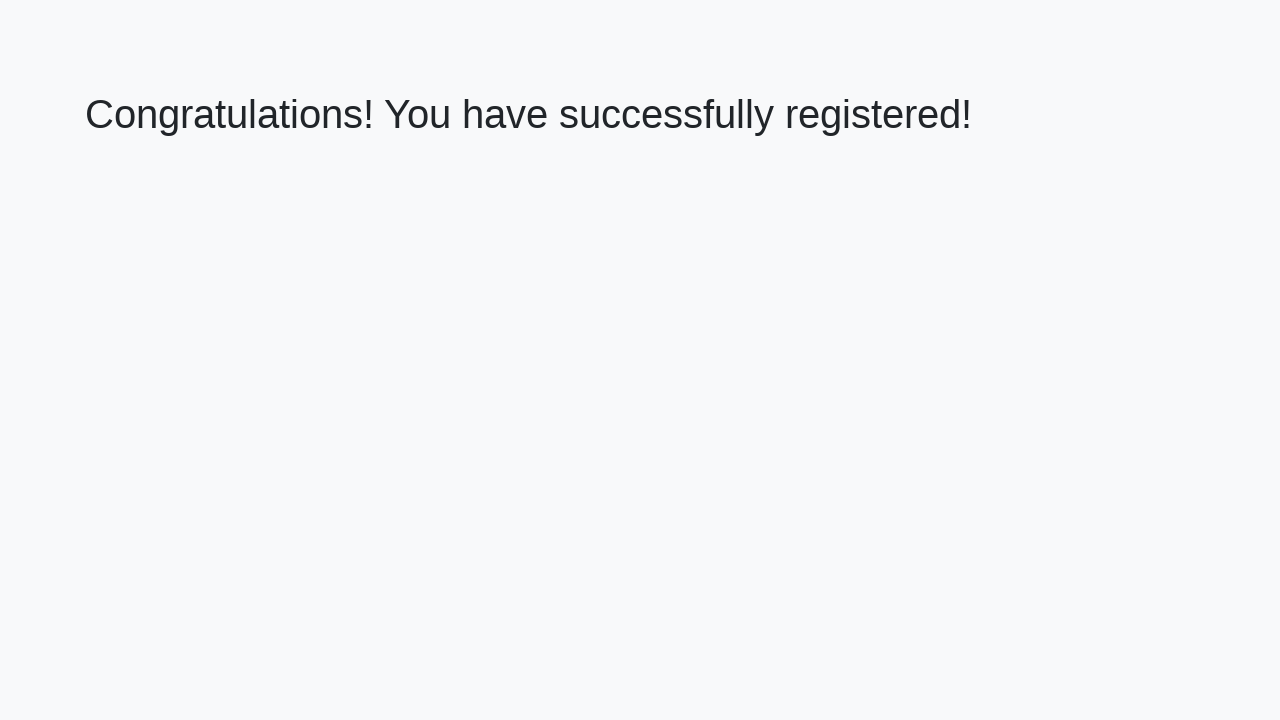

Success message element loaded
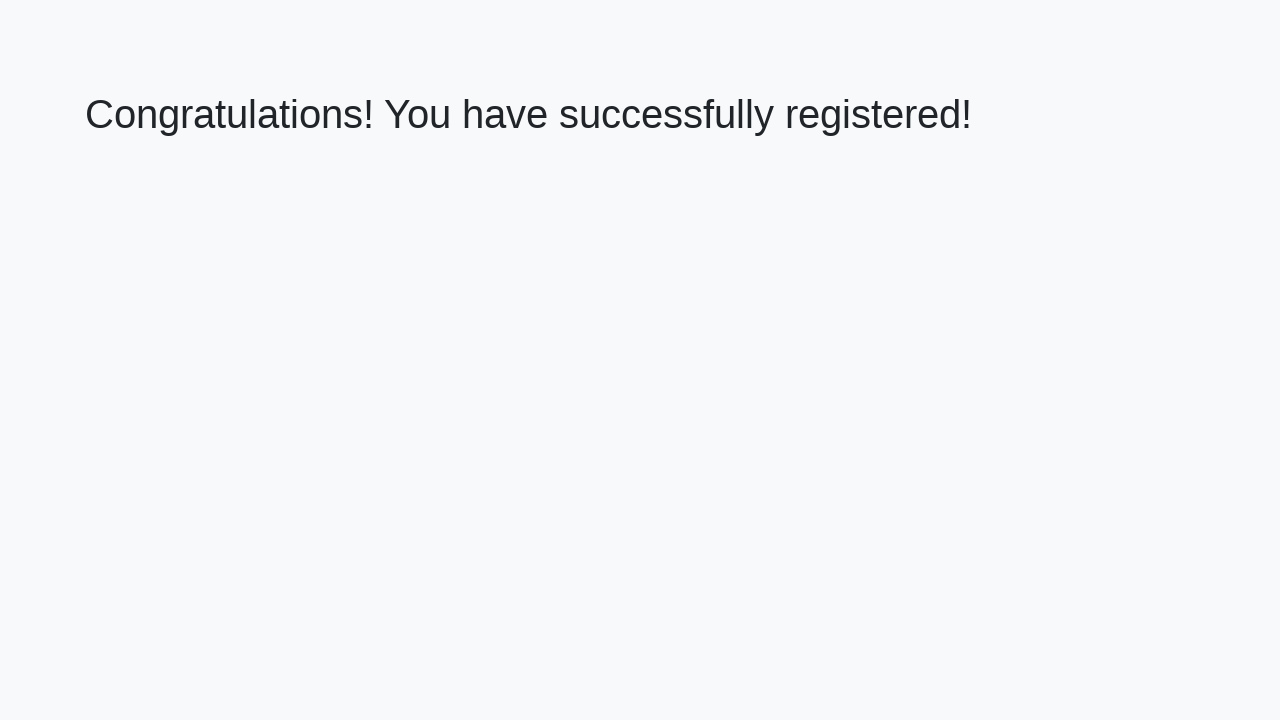

Retrieved success message text
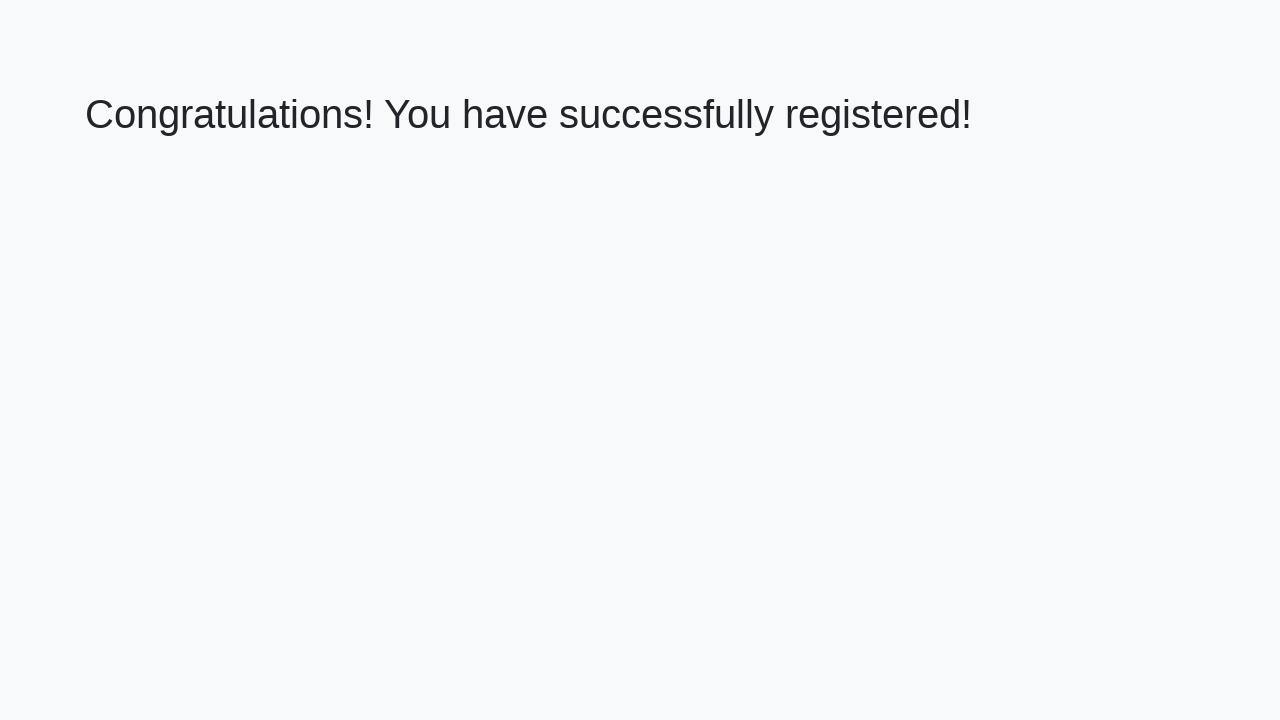

Verified successful registration message: 'Congratulations! You have successfully registered!'
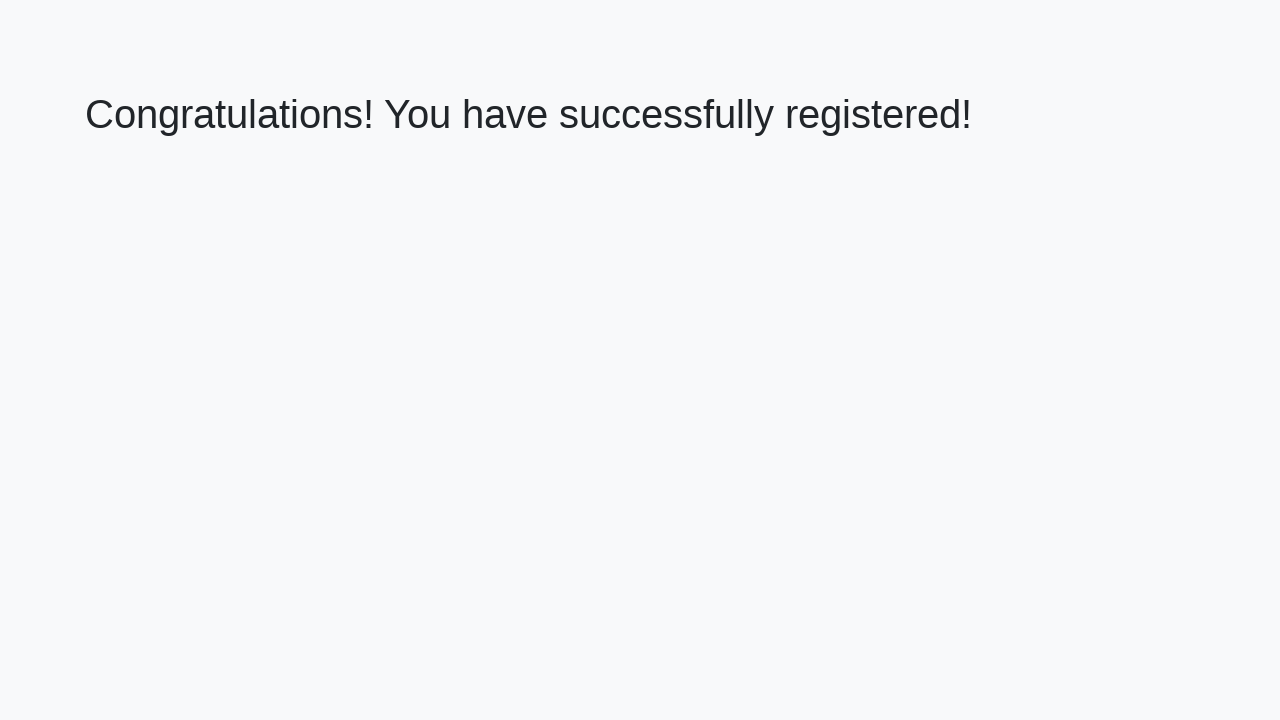

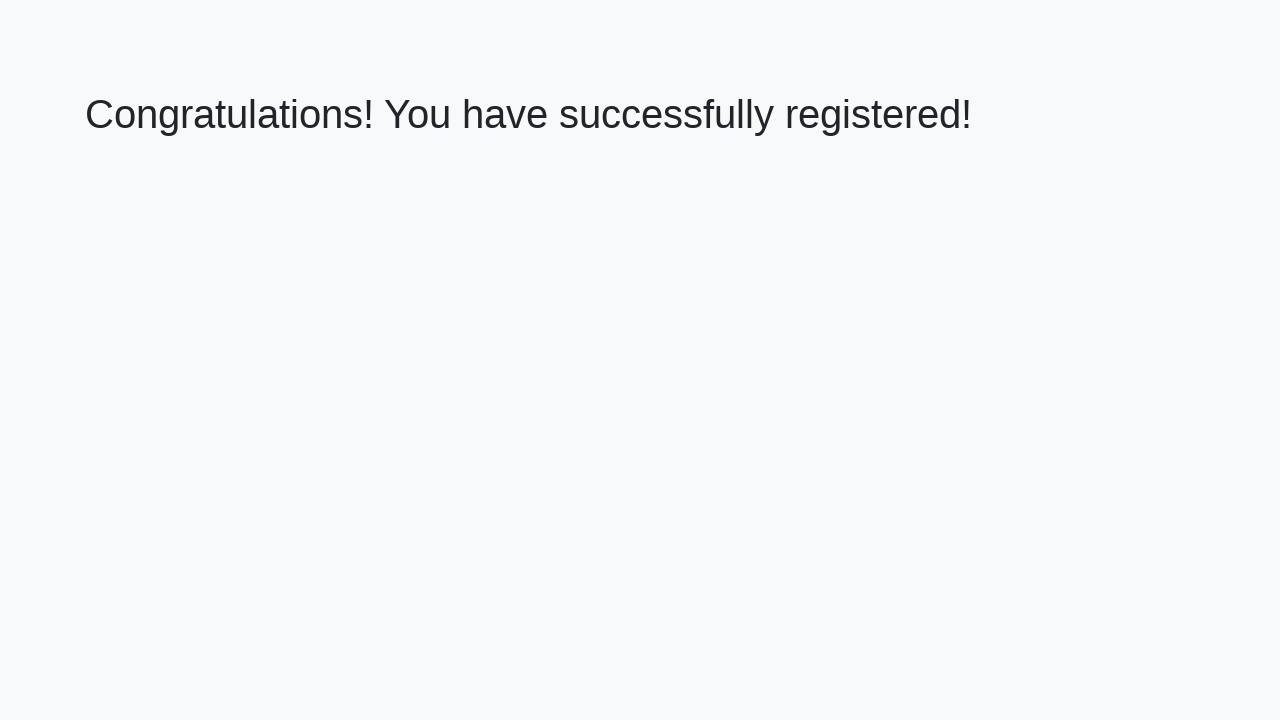